Tests hover functionality by hovering over the first user avatar image and verifying that user information appears

Starting URL: https://the-internet.herokuapp.com/hovers

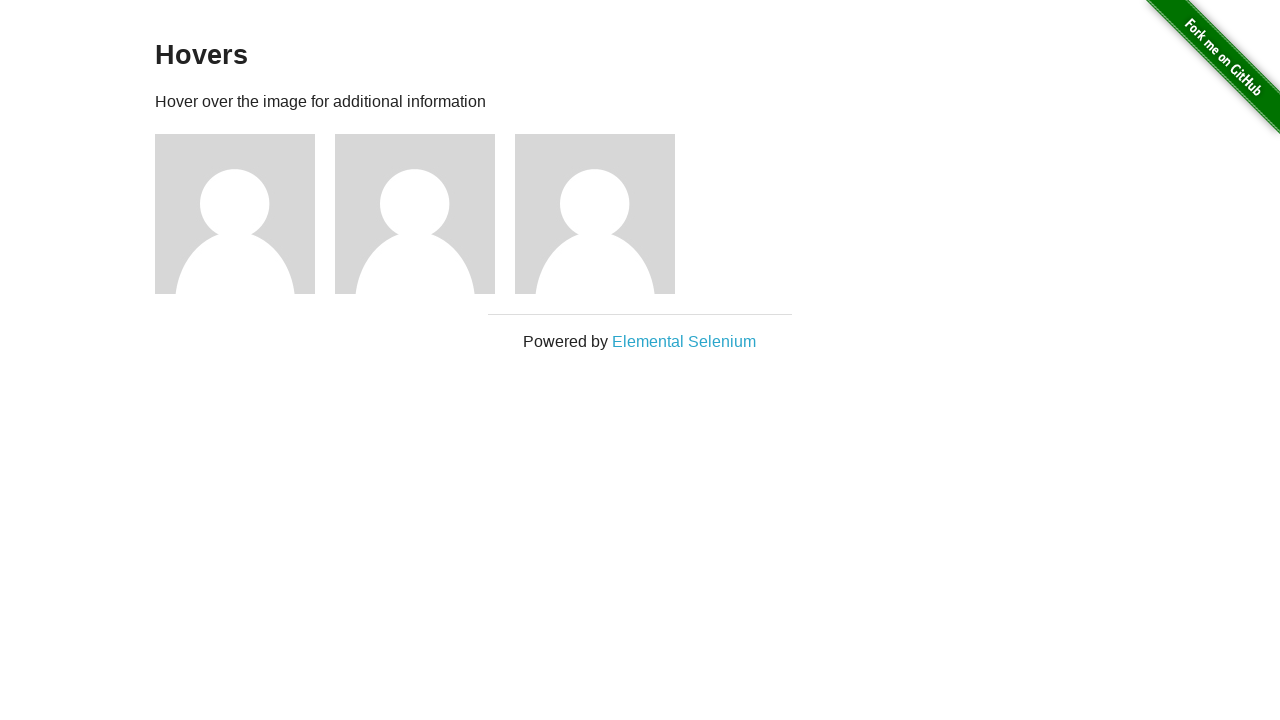

Located the first user avatar image
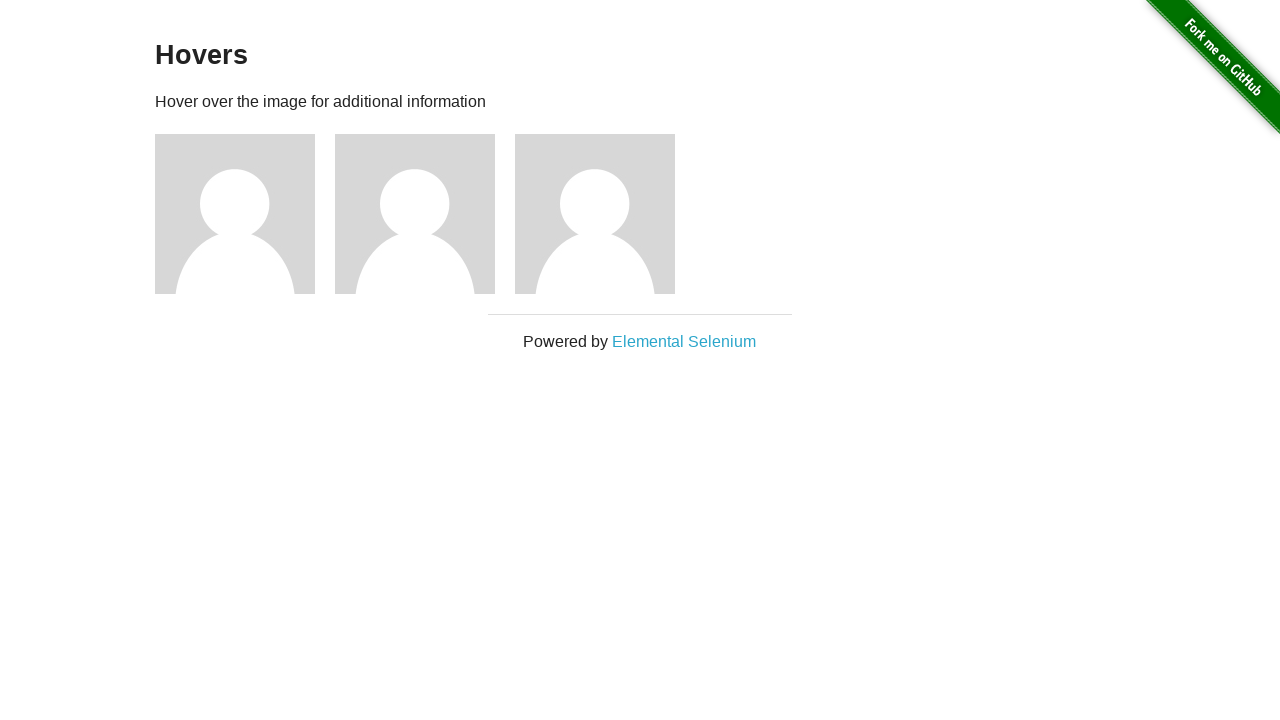

Hovered over the first user avatar image at (235, 214) on (//img[@alt='User Avatar'])[1]
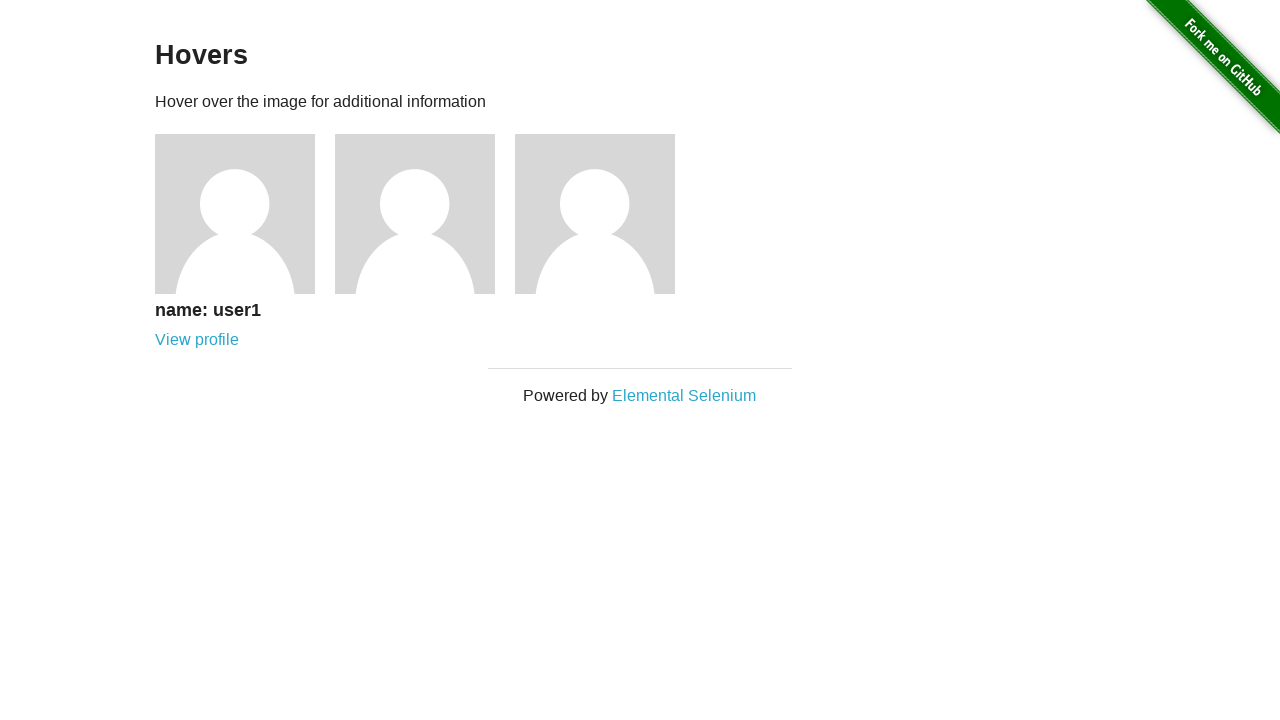

Located the user info element
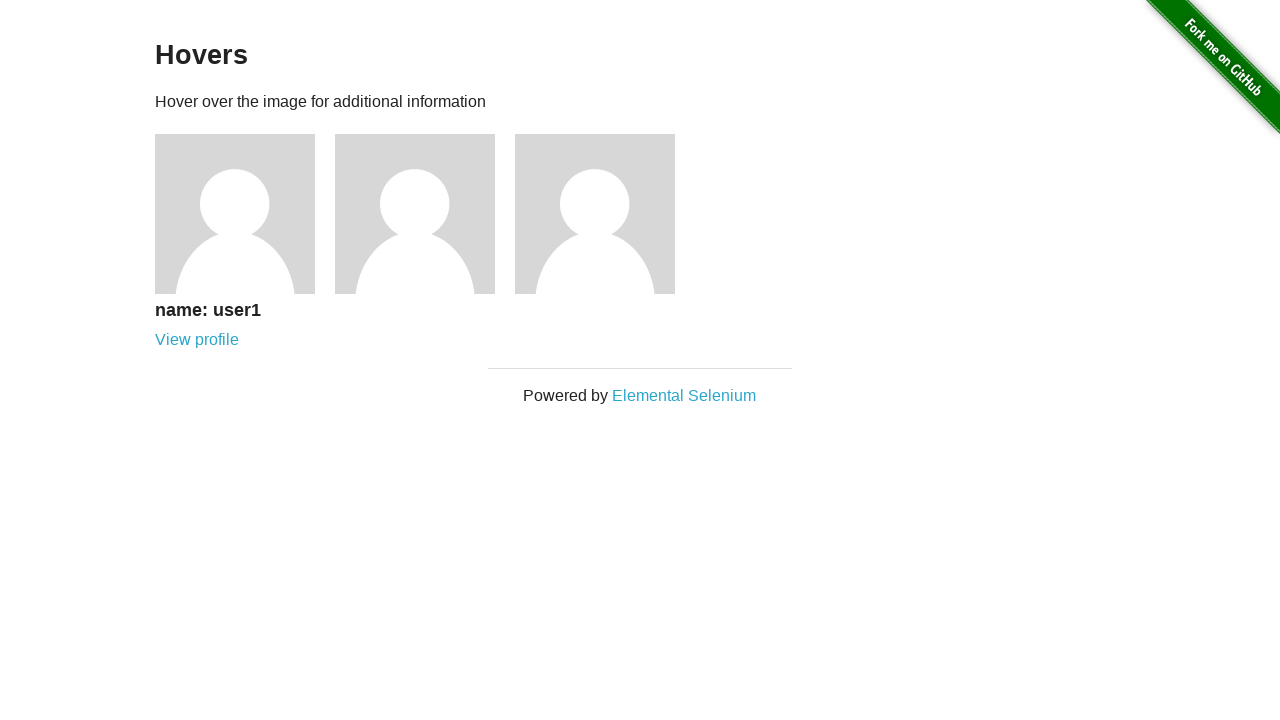

User info became visible after hovering
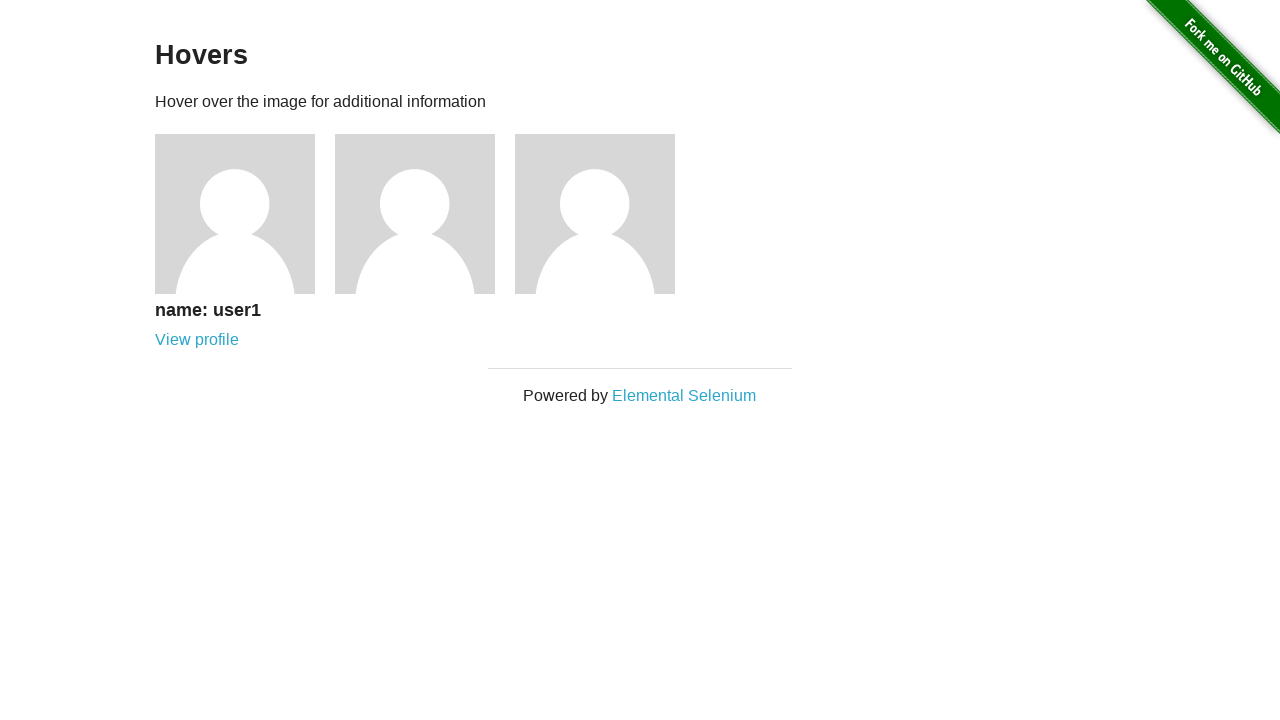

Verified correct user name 'name: user1' is displayed
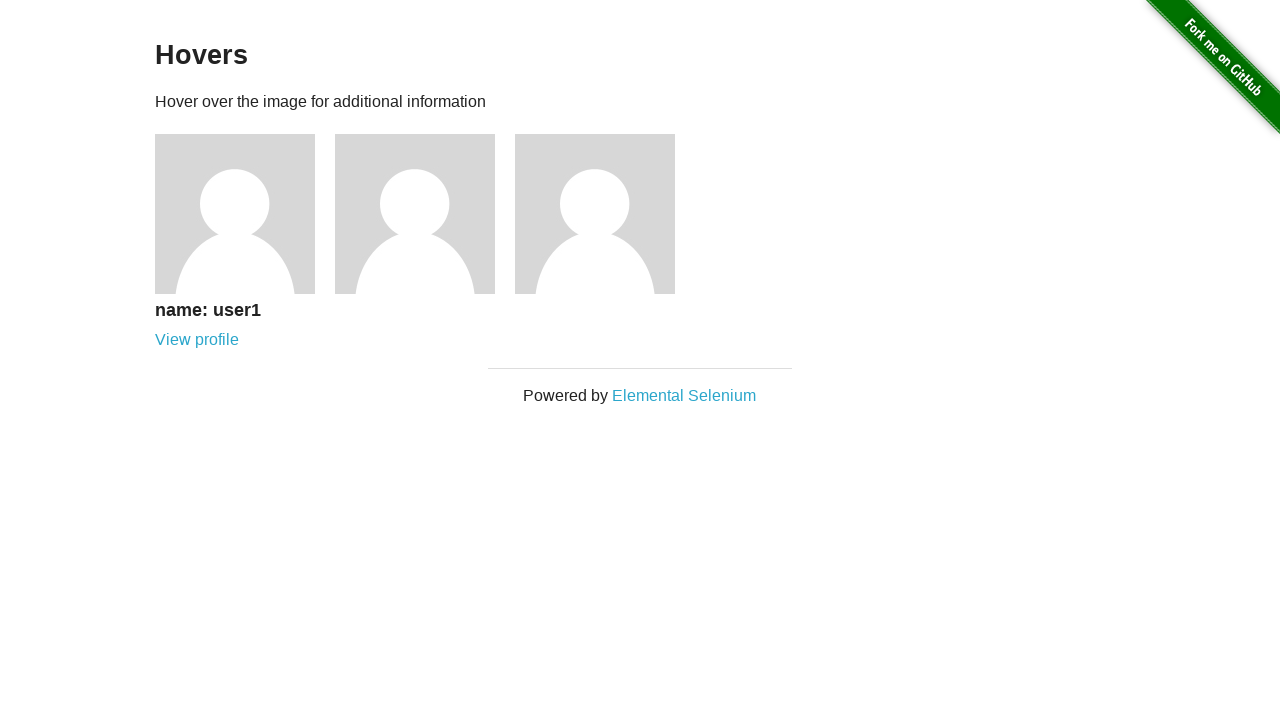

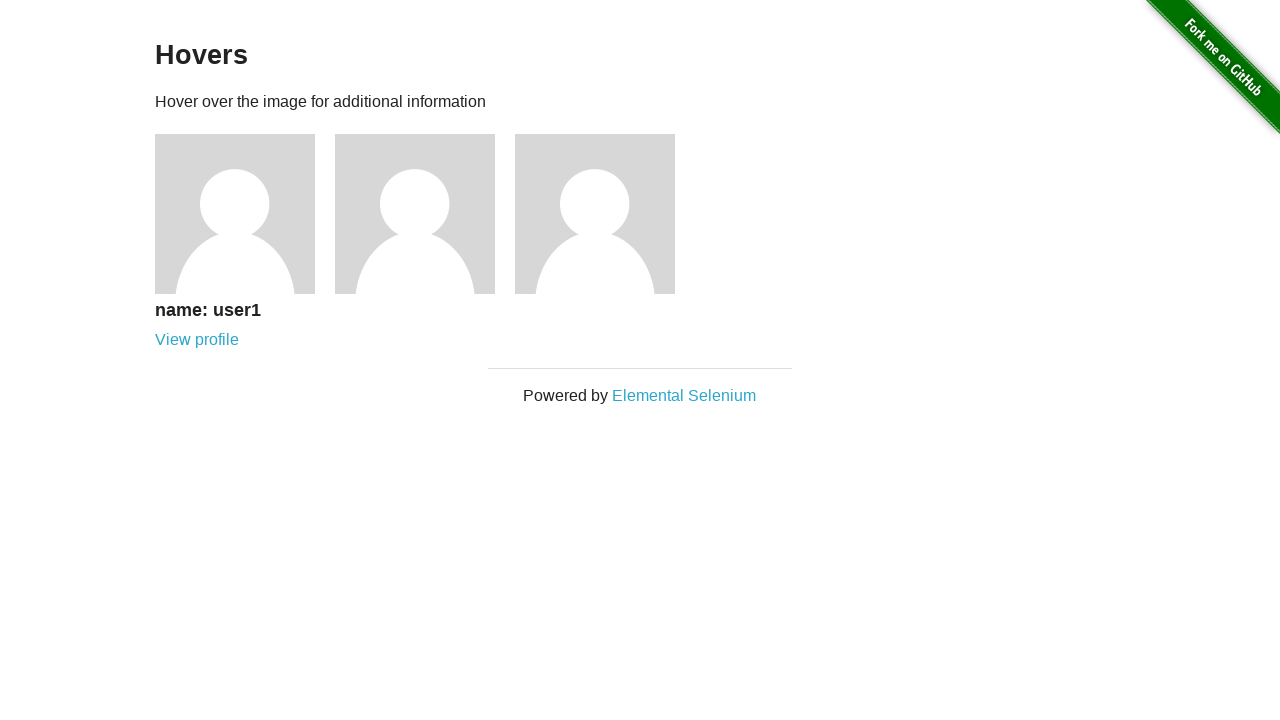